Tests dismissing a JavaScript confirm dialog and verifying the cancel result

Starting URL: https://the-internet.herokuapp.com/javascript_alerts

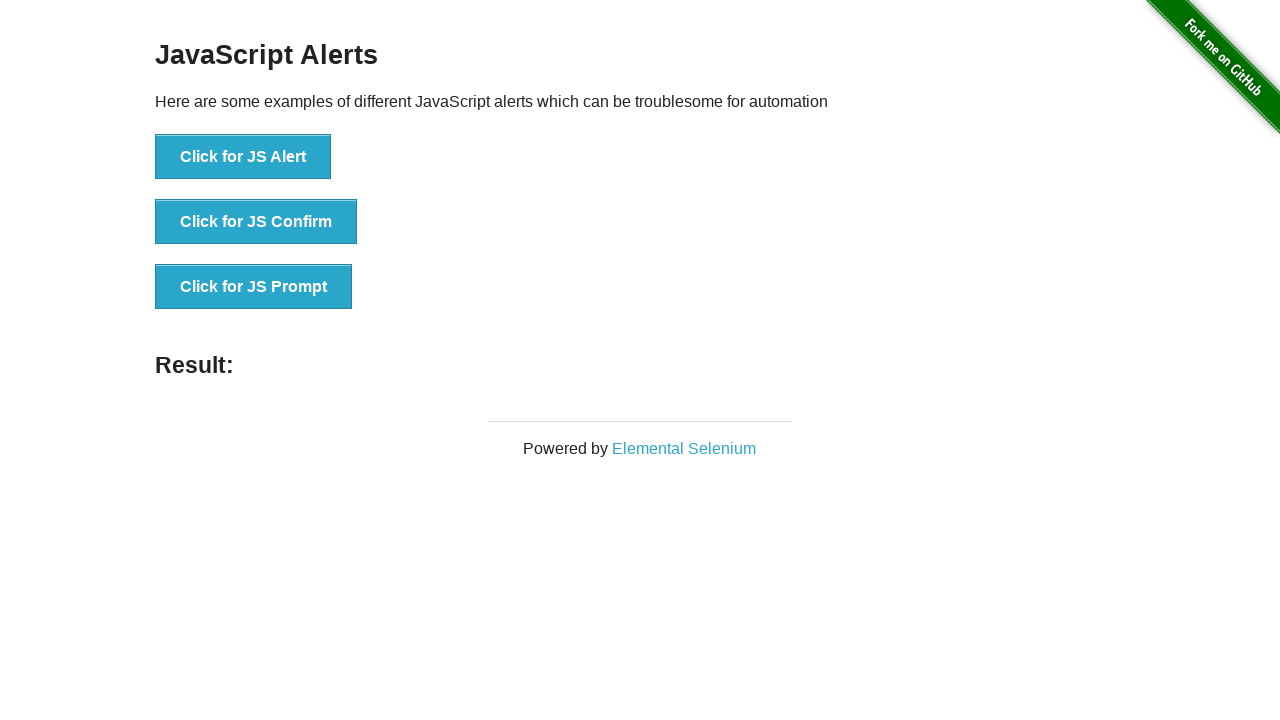

Set up dialog handler to dismiss confirm dialogs
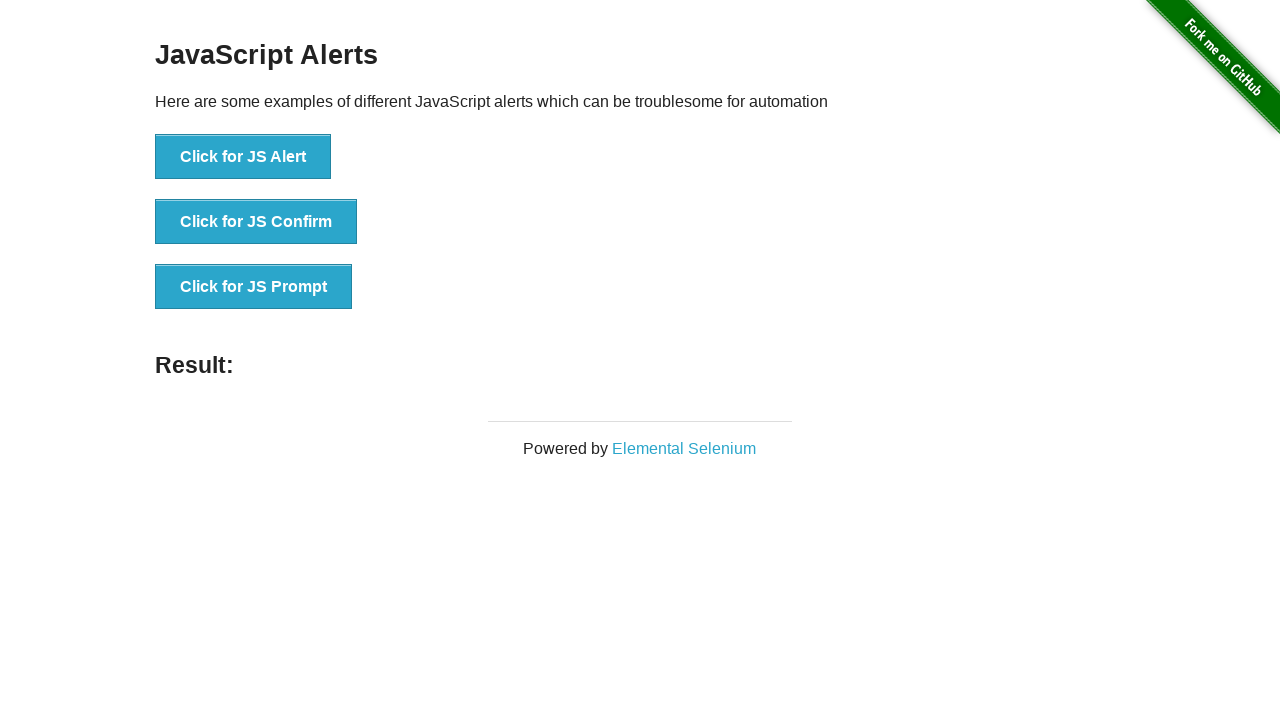

Clicked button to trigger JavaScript confirm dialog at (256, 222) on button[onclick='jsConfirm()']
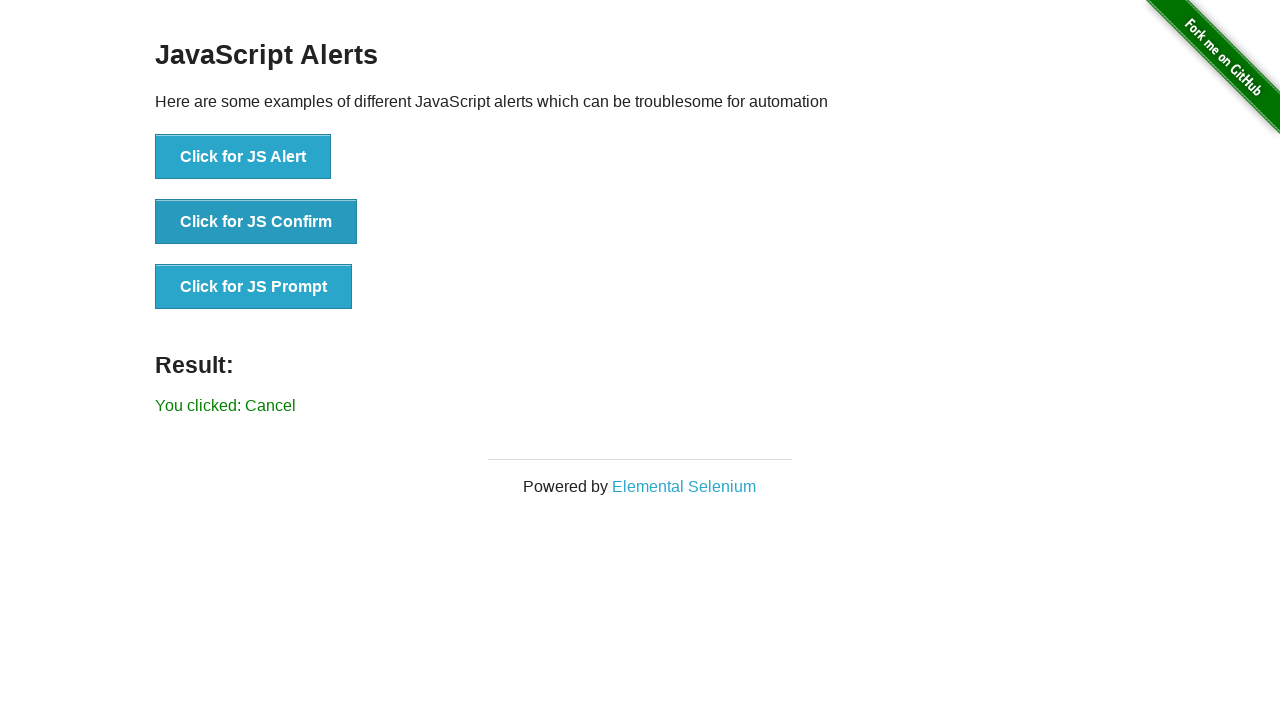

Result message element loaded
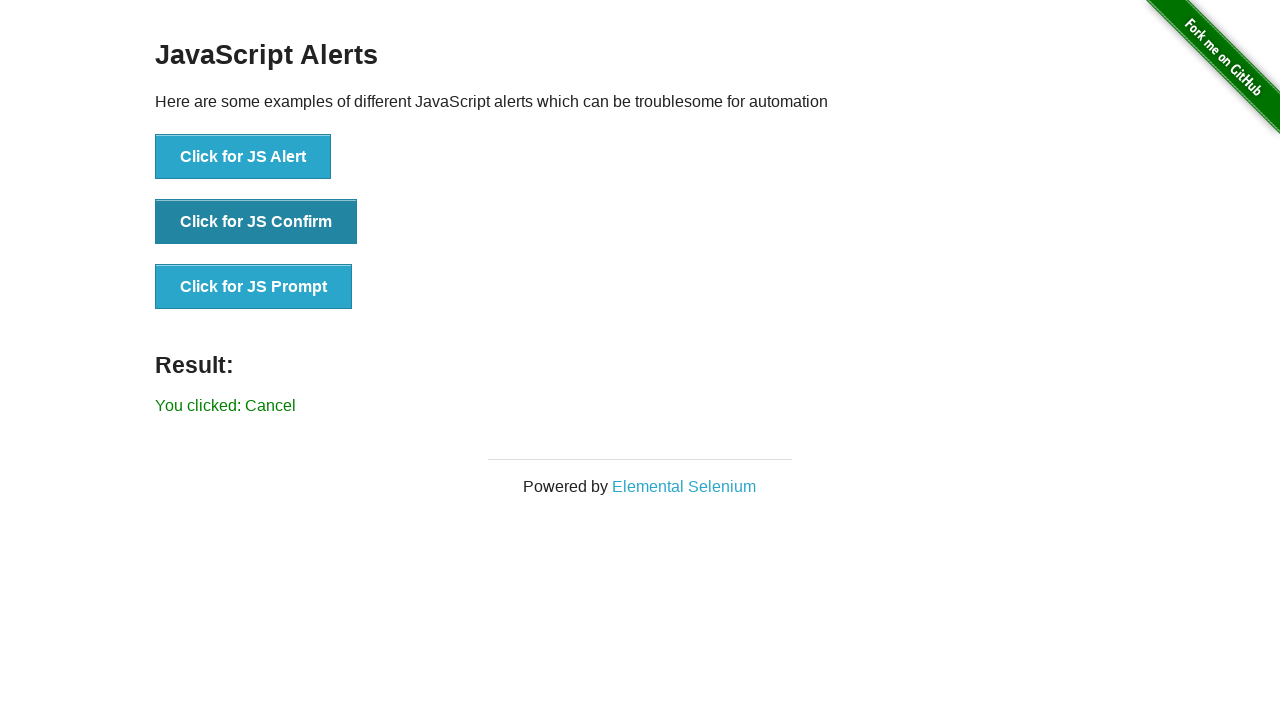

Verified that result message shows 'You clicked: Cancel'
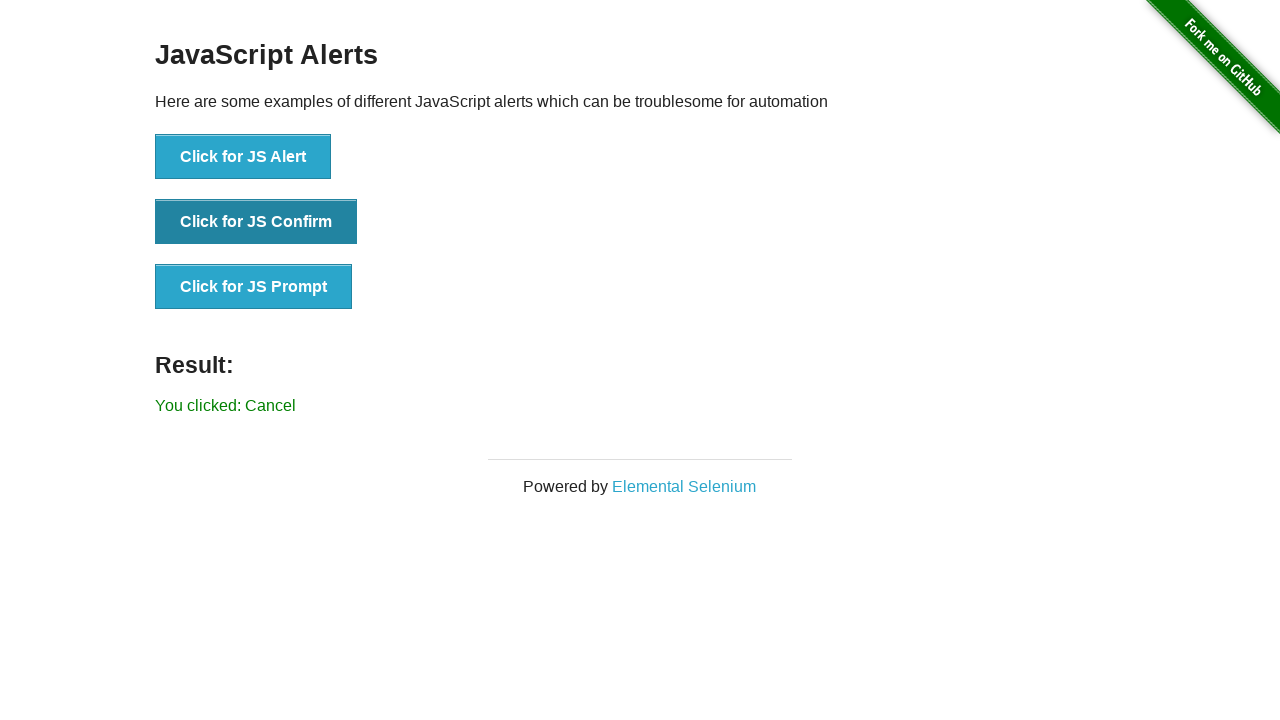

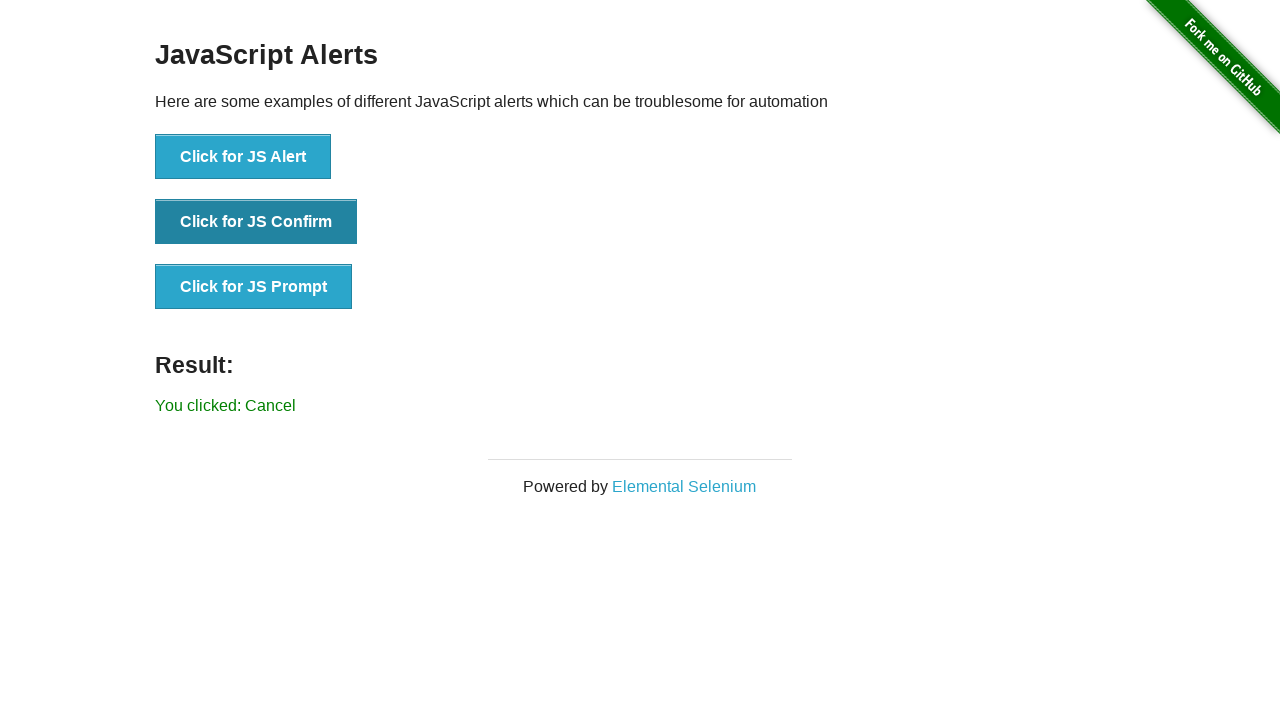